Tests DuckDuckGo search functionality by entering a search query and pressing Enter to submit the search

Starting URL: https://duckduckgo.com/

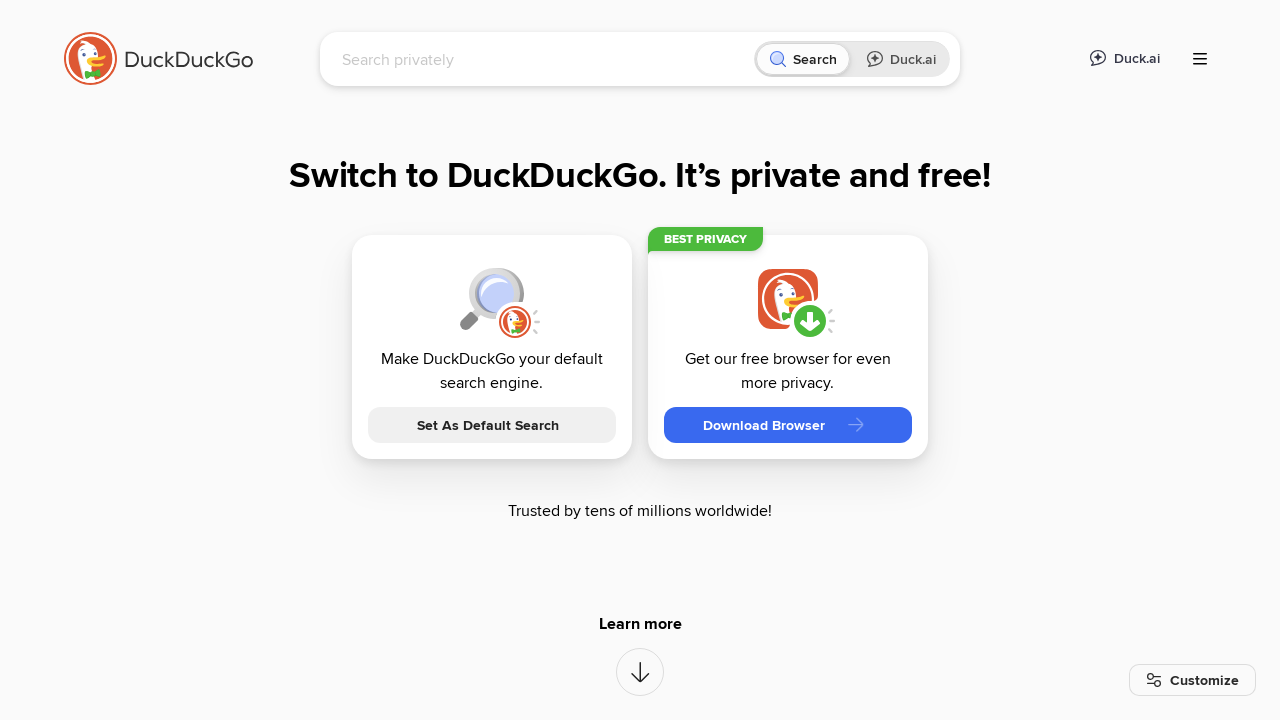

Filled search box with 'What do QA engineer in software Company' on input[name='q']
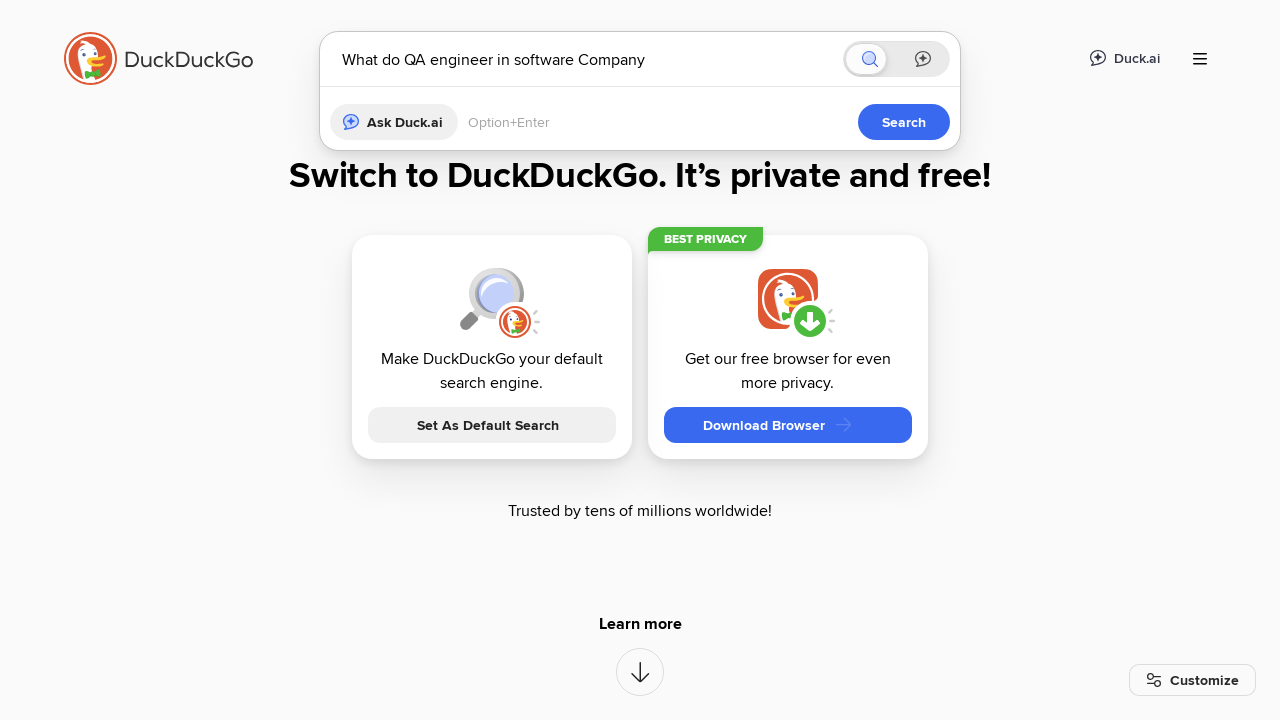

Pressed Enter to submit the search query on input[name='q']
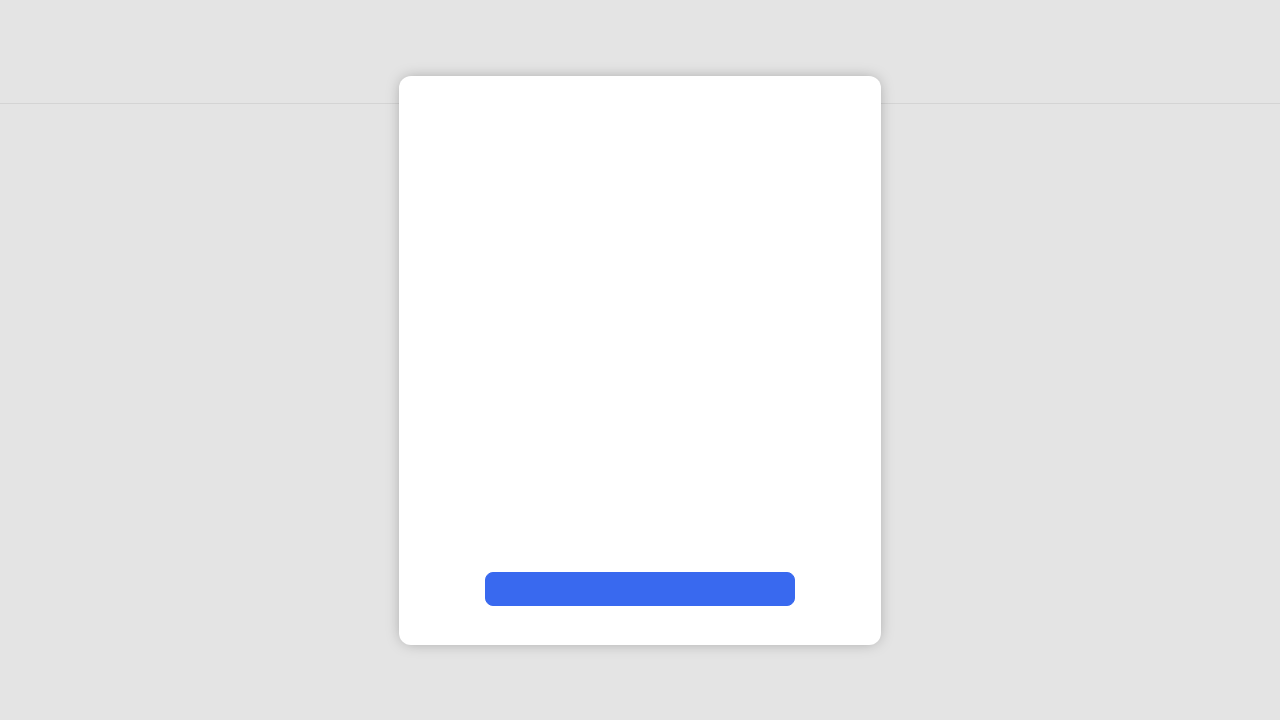

Waited for search results to load (networkidle state)
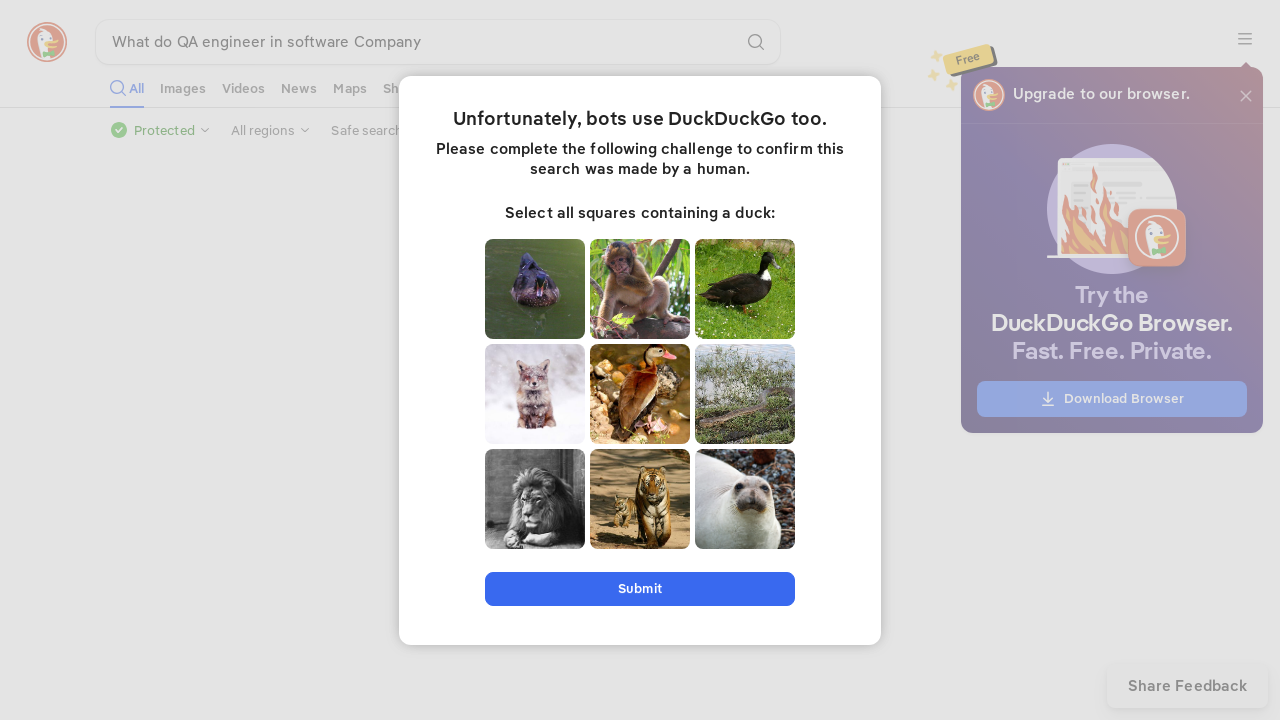

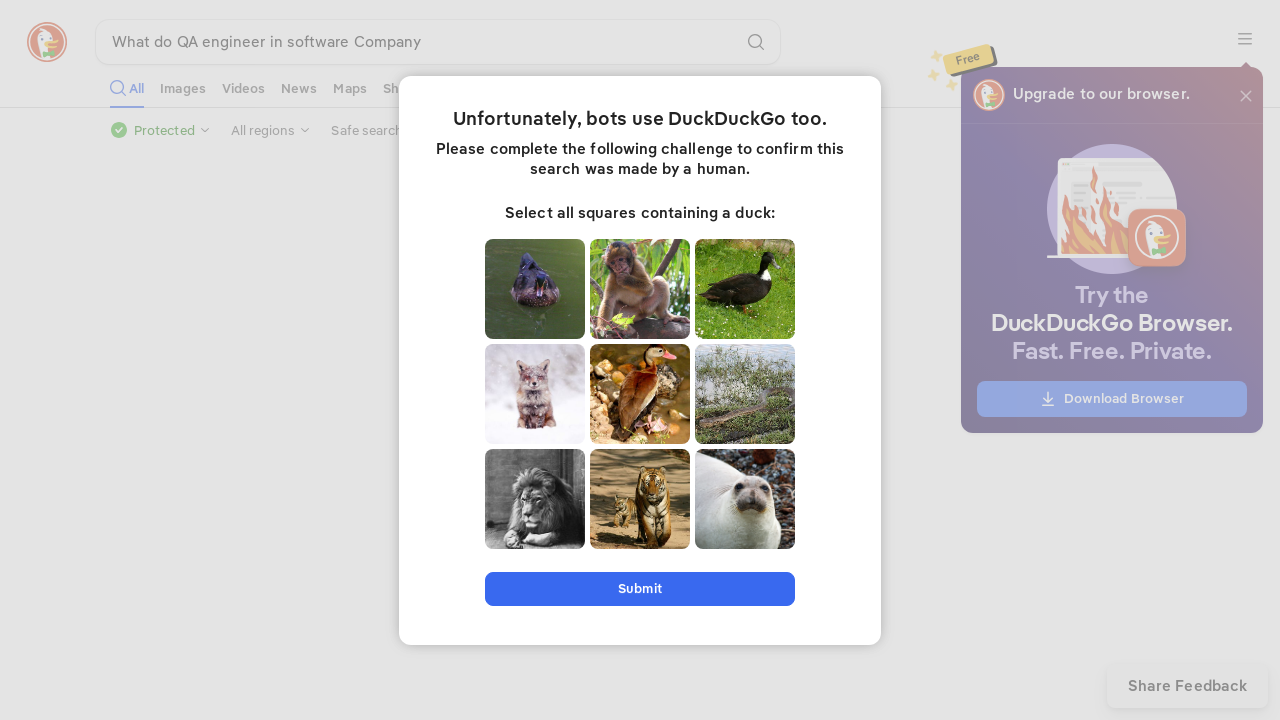